Tests various input field interactions including entering text, appending text, clearing fields, and checking field states on a practice form

Starting URL: https://letcode.in/edit

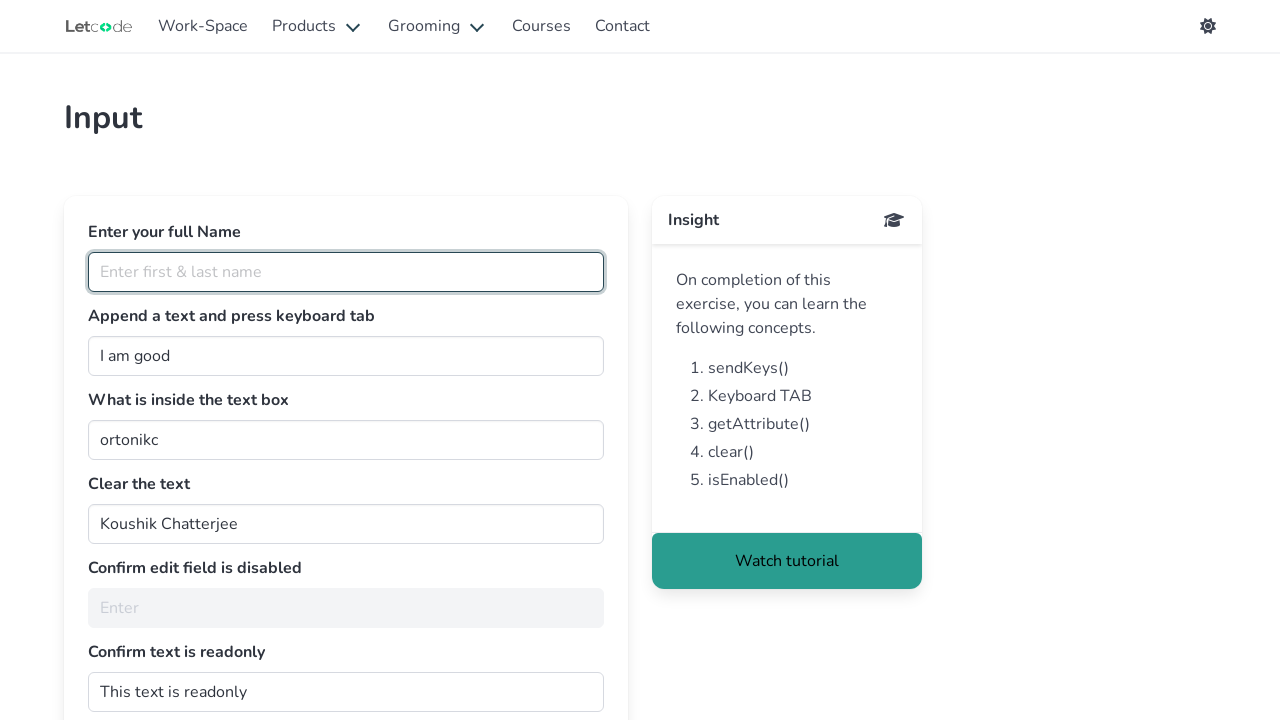

Filled full name field with 'John Branesh' on #fullName
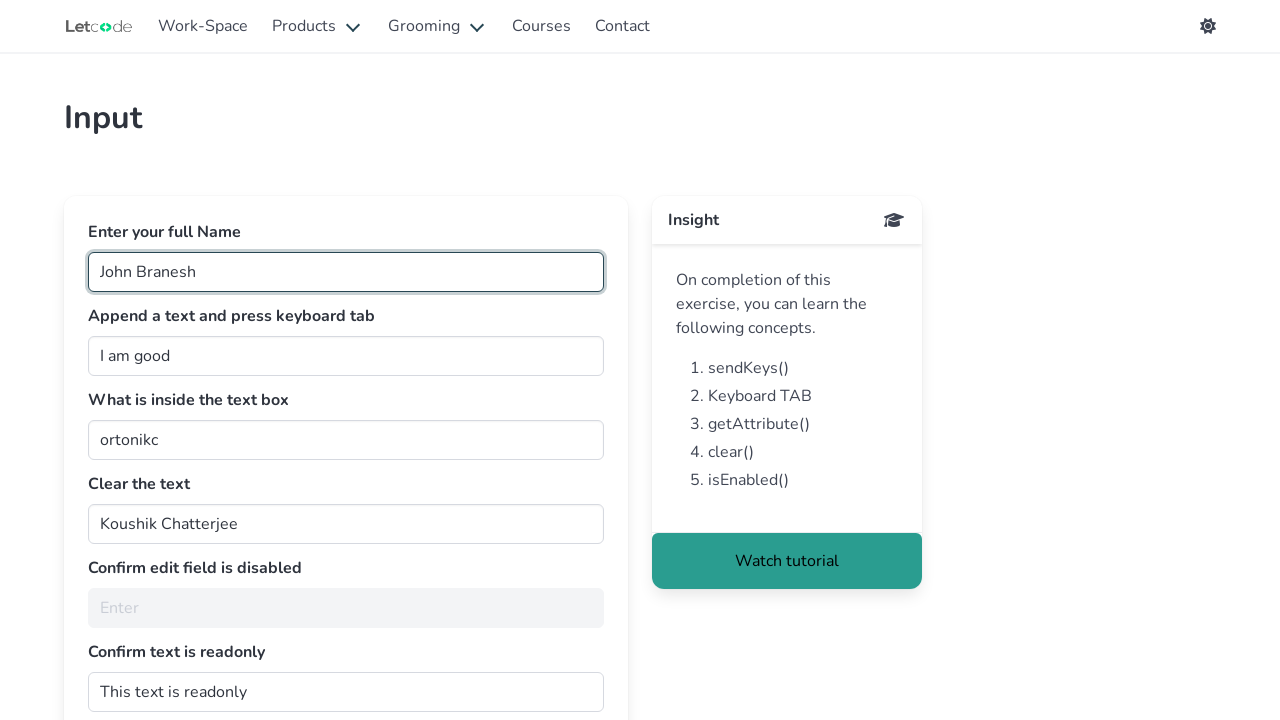

Filled join field with 'i did it' on #join
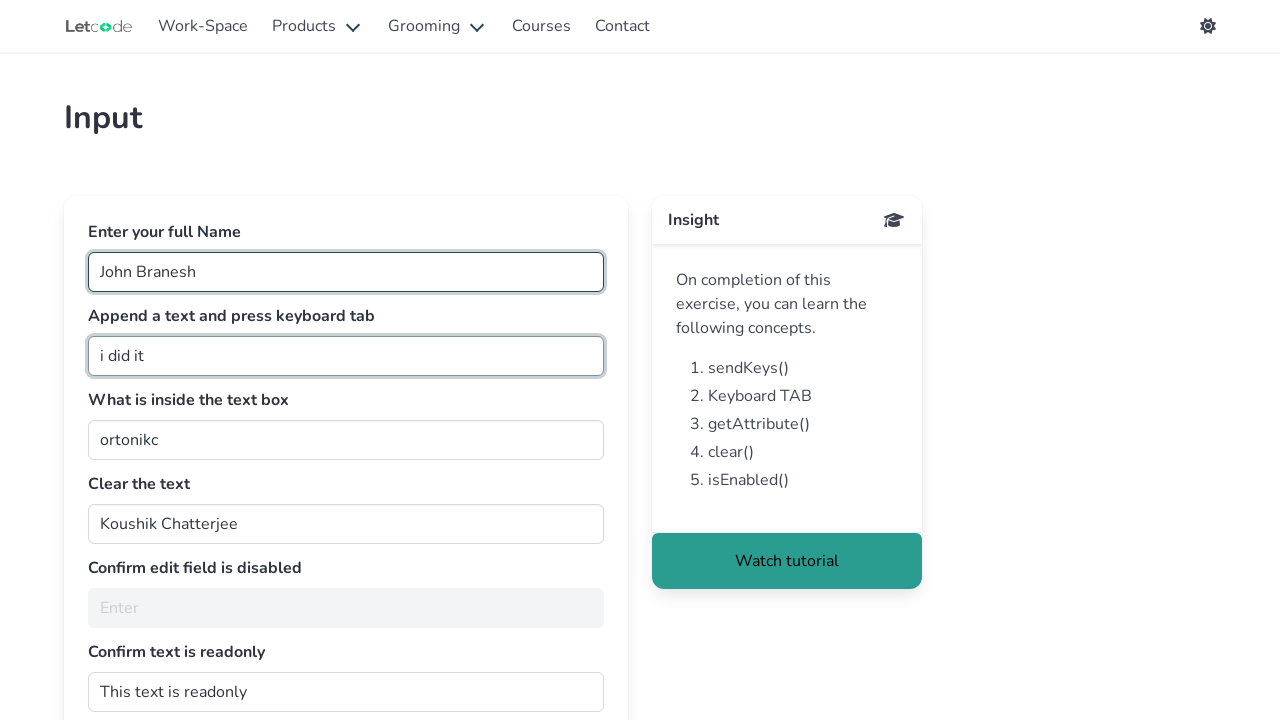

Pressed Tab key to move focus
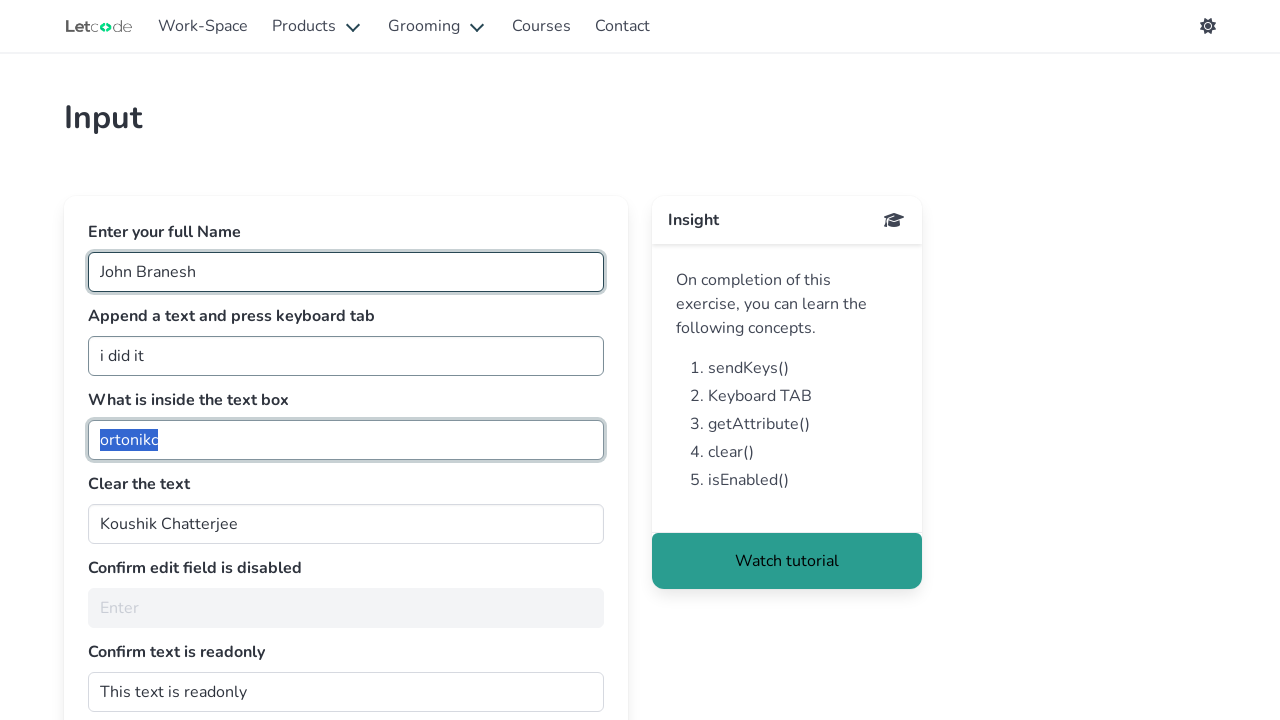

Retrieved text from getMe field: 'ortonikc'
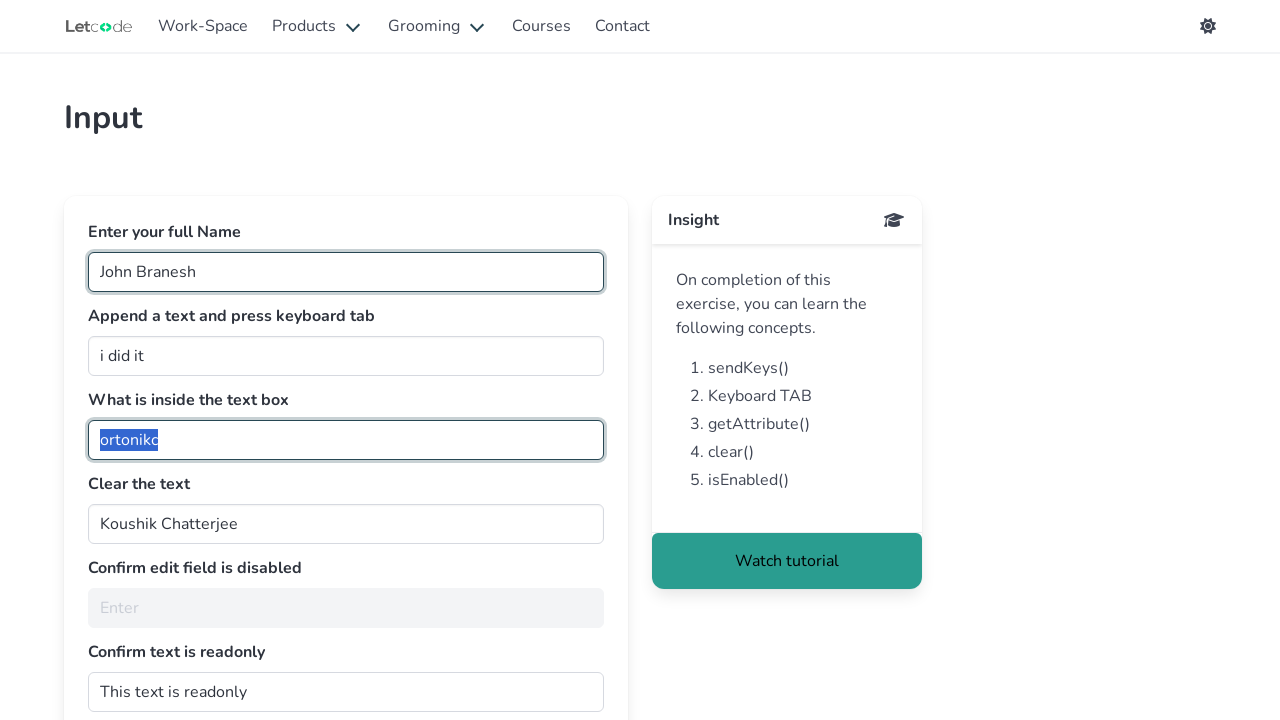

Cleared text from clearMe field on #clearMe
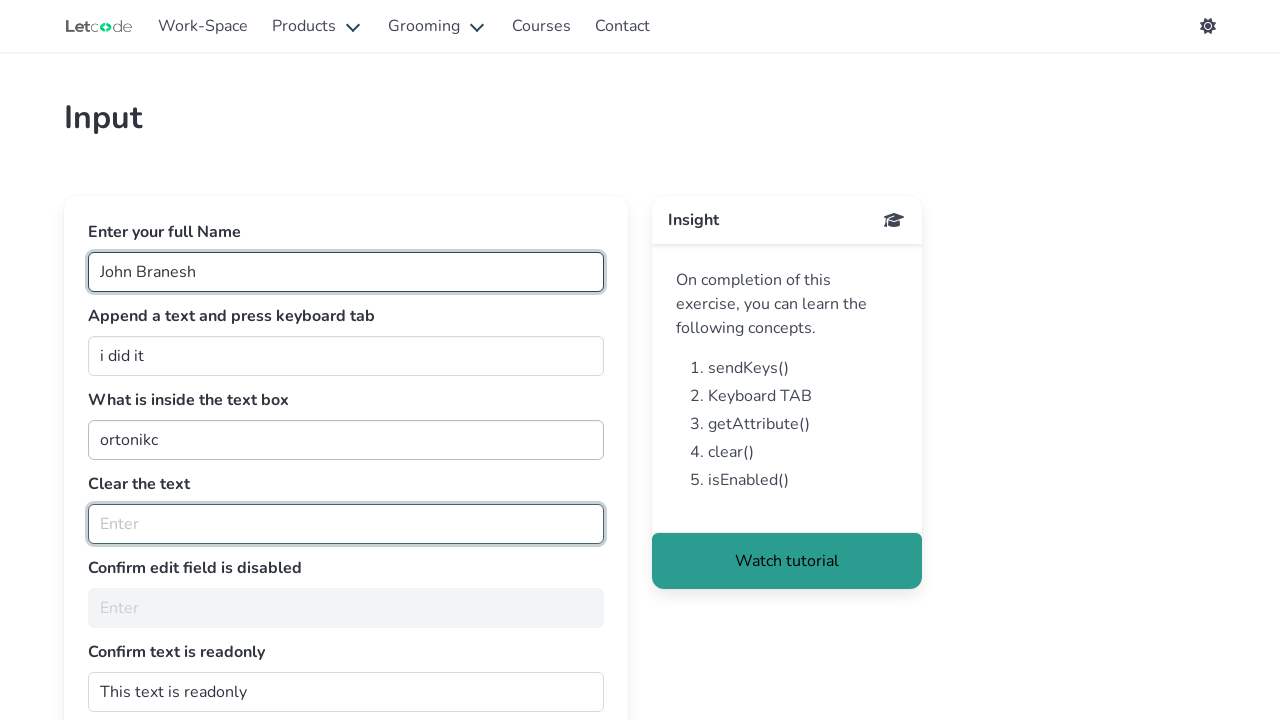

Checked if noEdit field is disabled: True
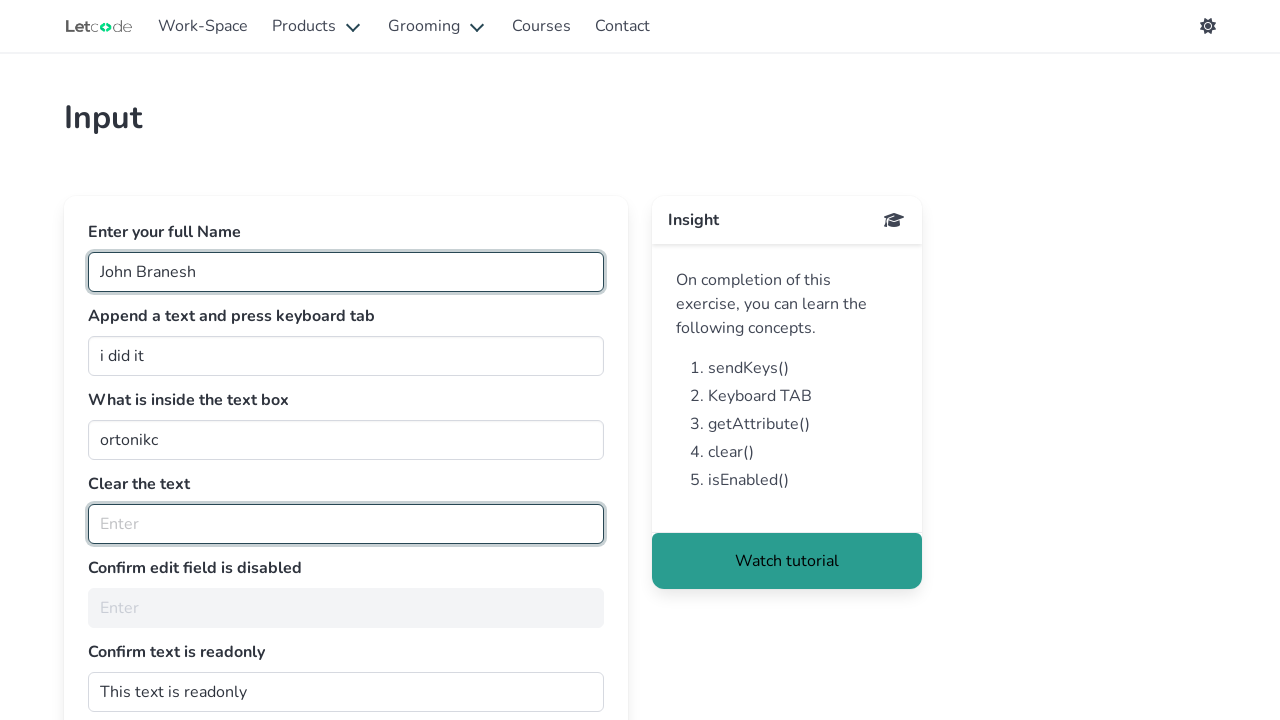

Checked if dontwrite field is readonly: True
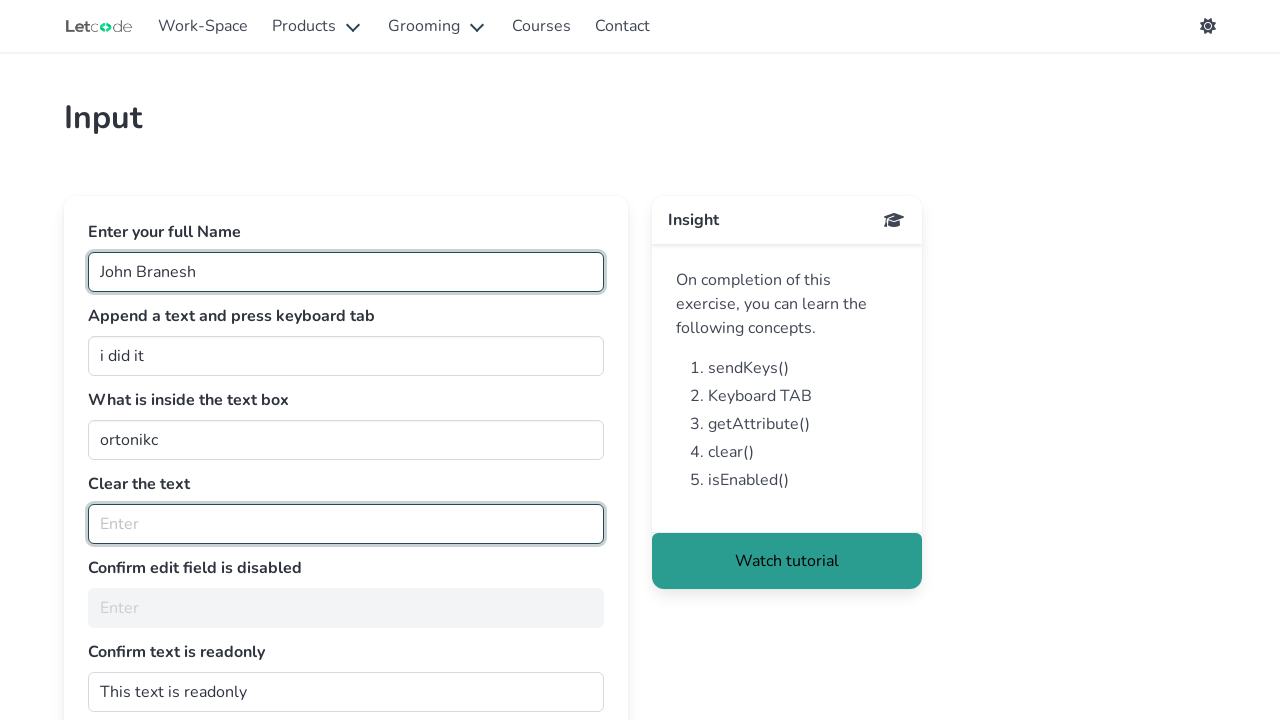

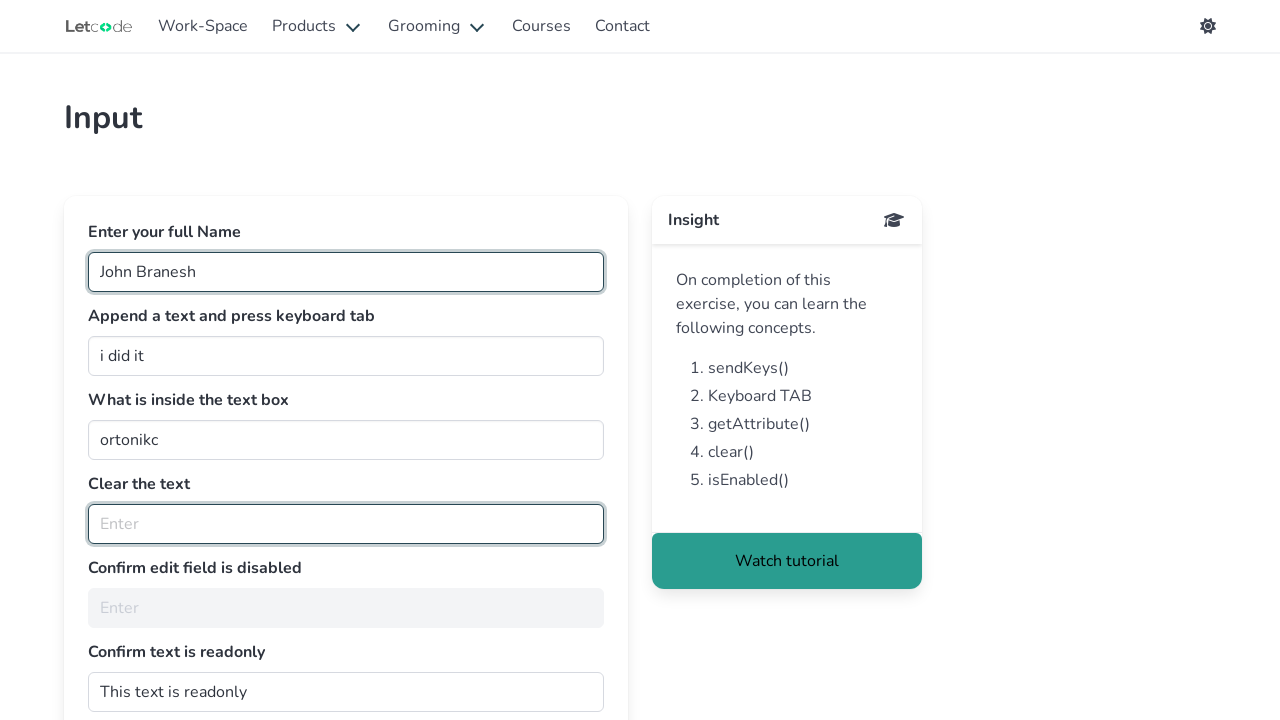